Tests the jQuery UI slider functionality by clicking and dragging the slider handle to the right

Starting URL: https://jqueryui.com/slider/

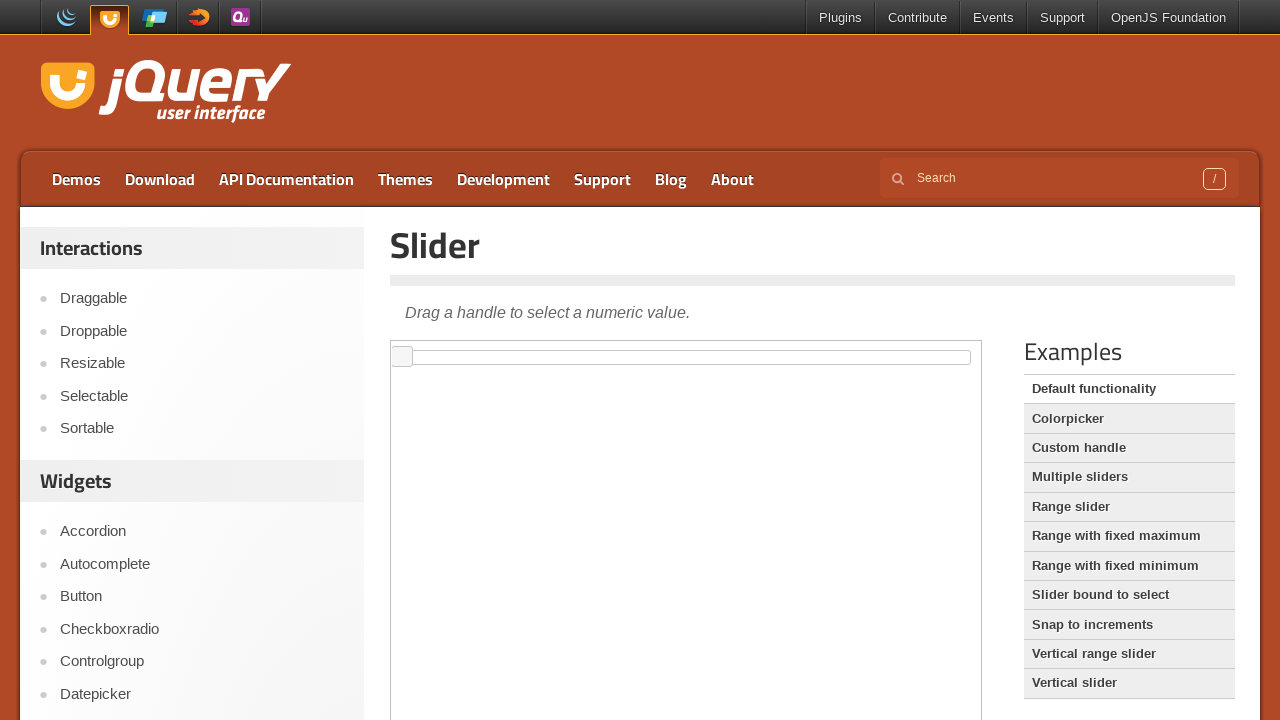

Located iframe containing the slider
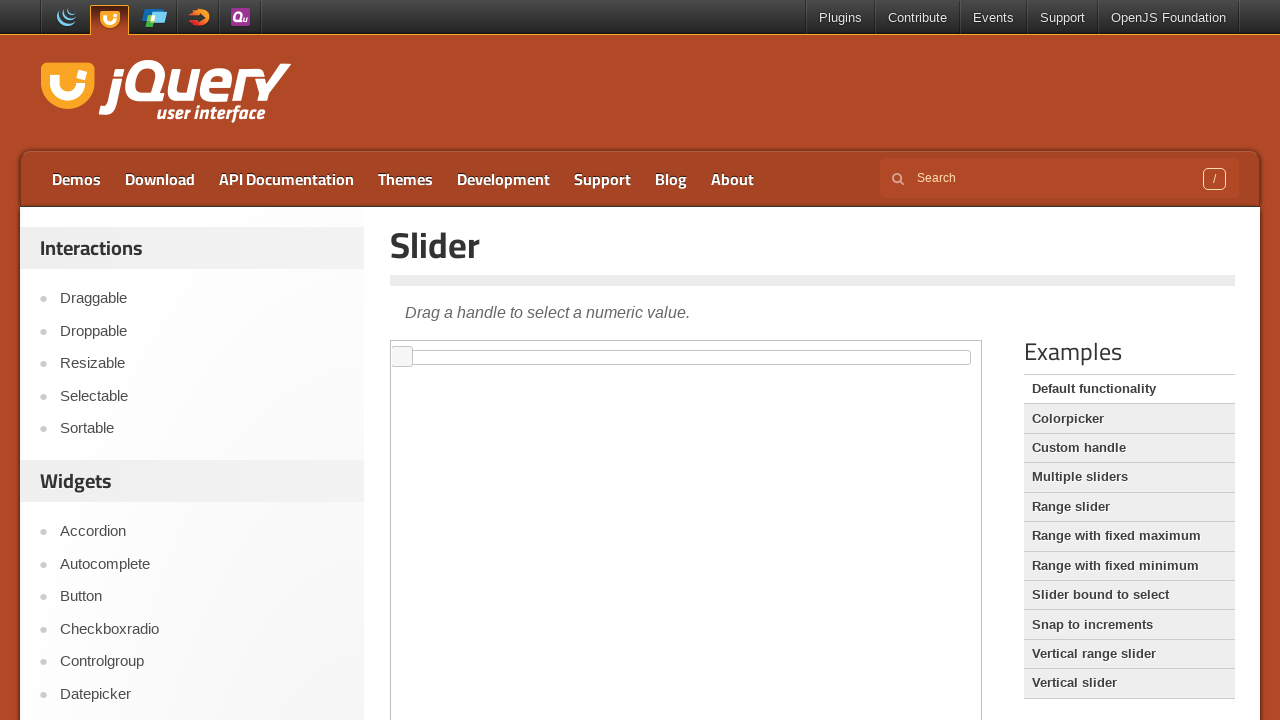

Located slider handle element
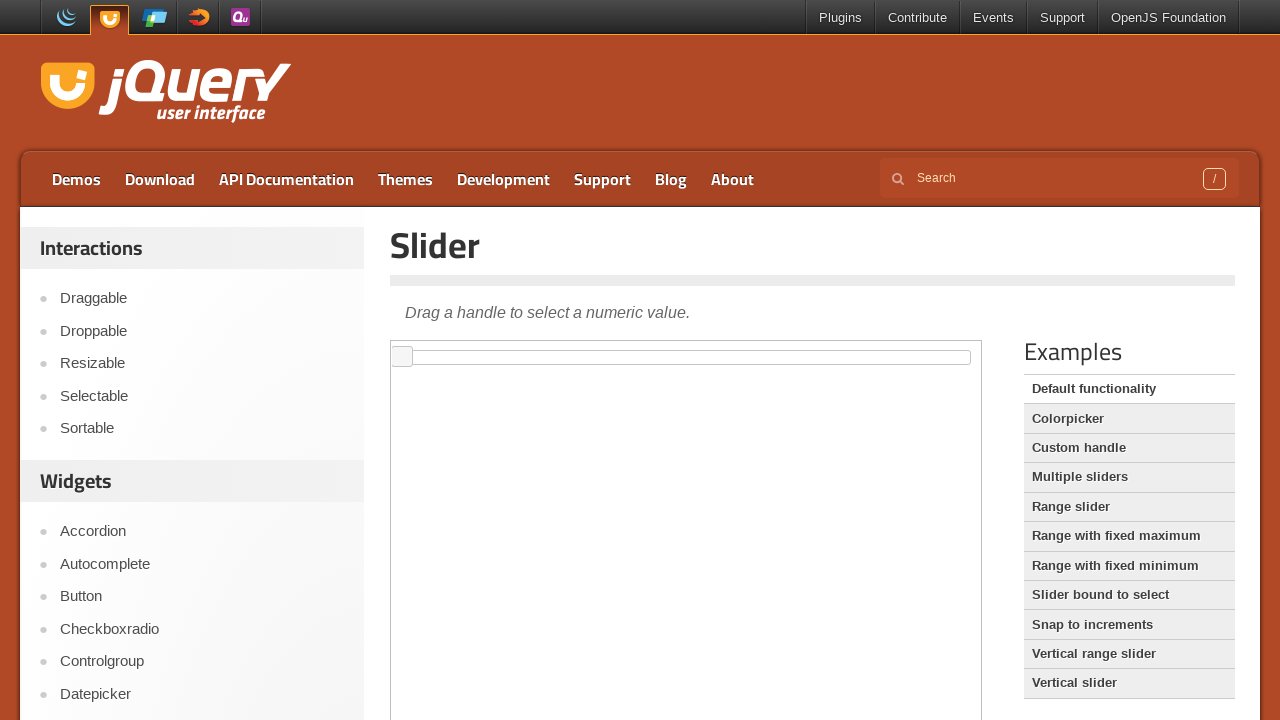

Retrieved bounding box of slider handle
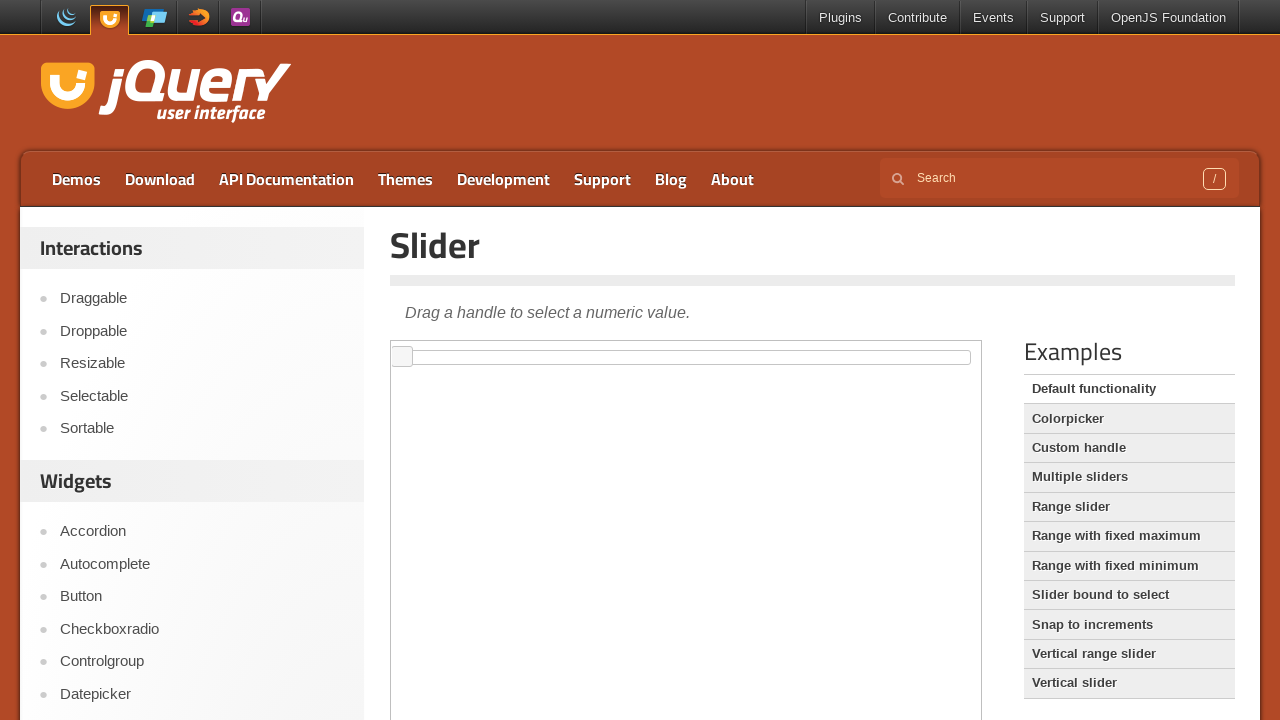

Moved mouse to center of slider handle at (402, 357)
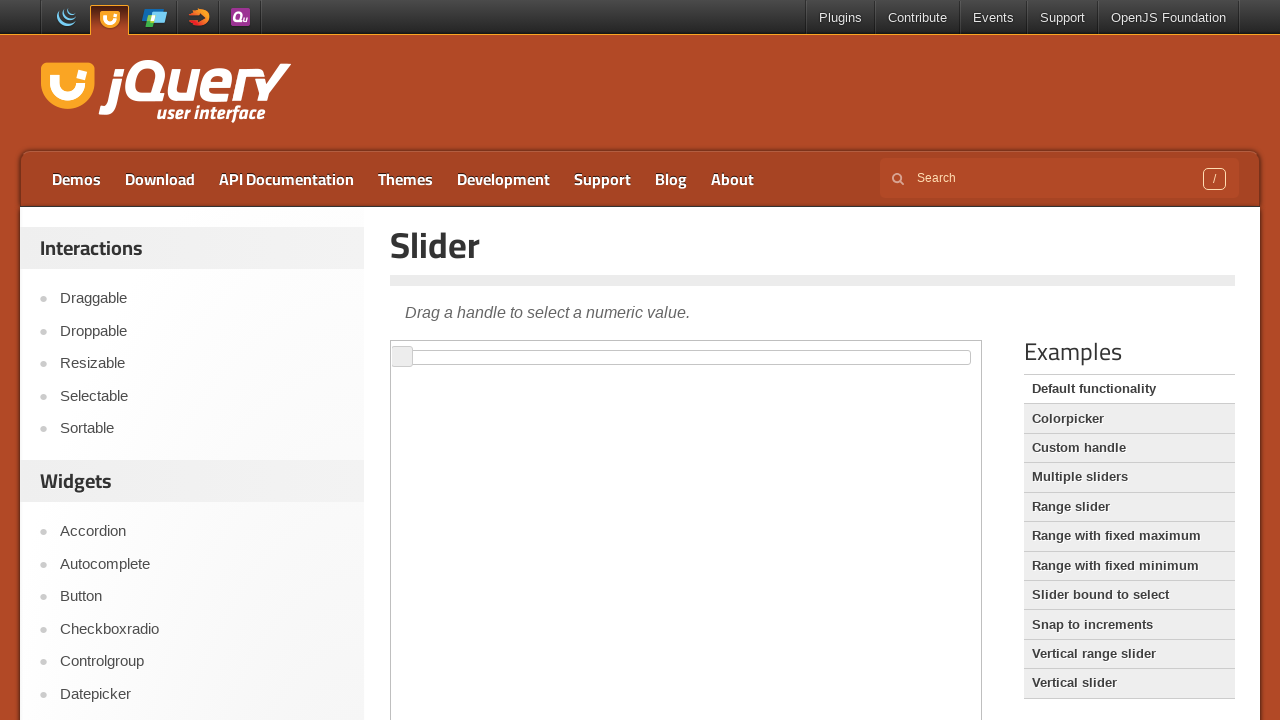

Pressed mouse button down on slider handle at (402, 357)
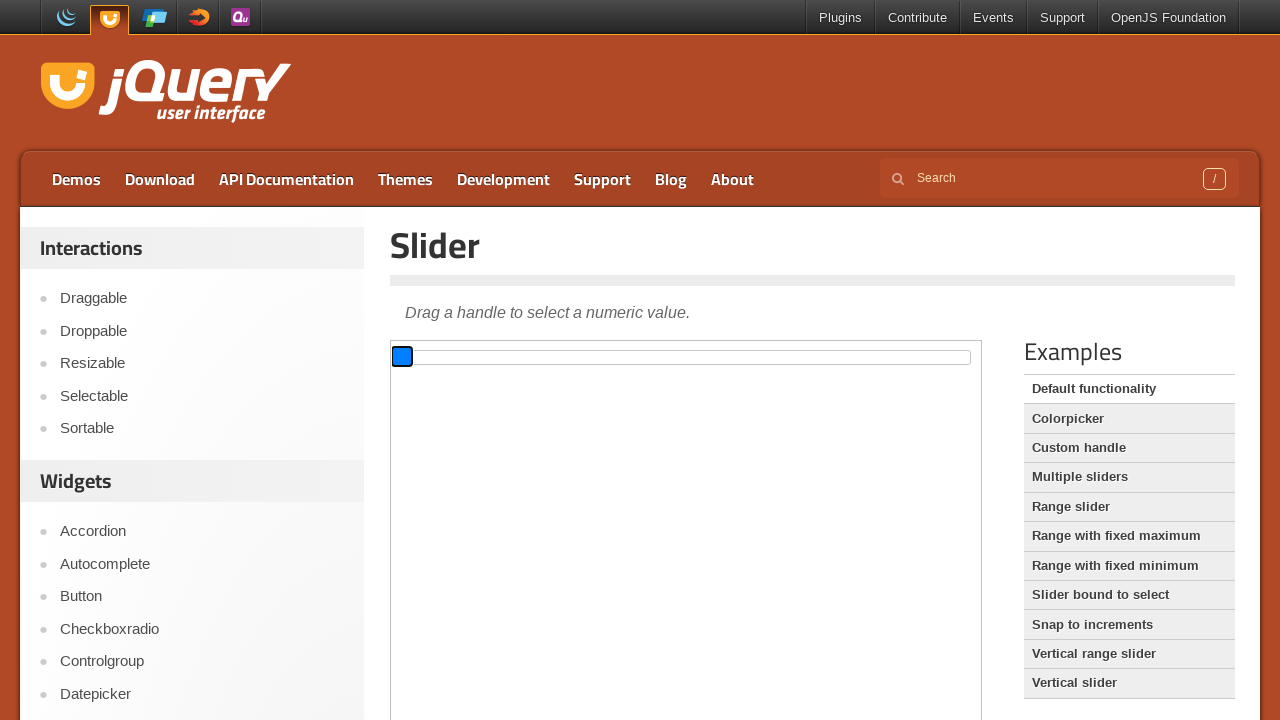

Dragged slider handle 400 pixels to the right at (802, 357)
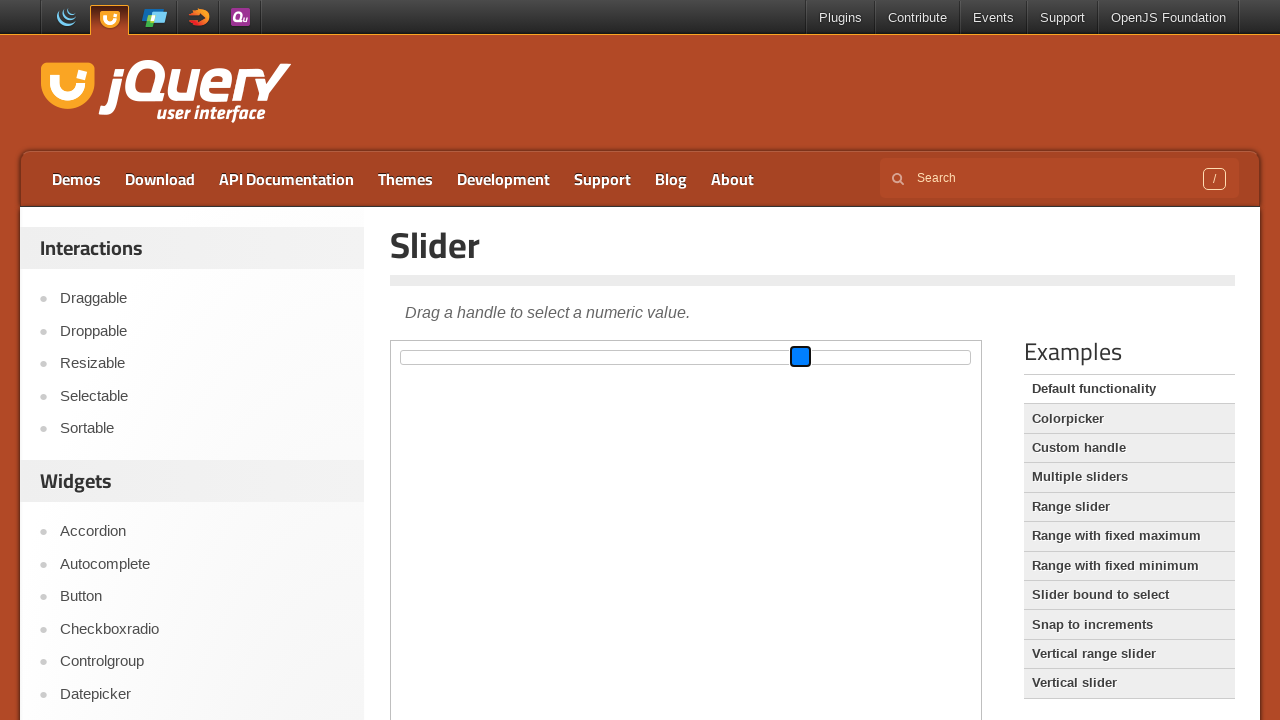

Released mouse button, slider drag completed at (802, 357)
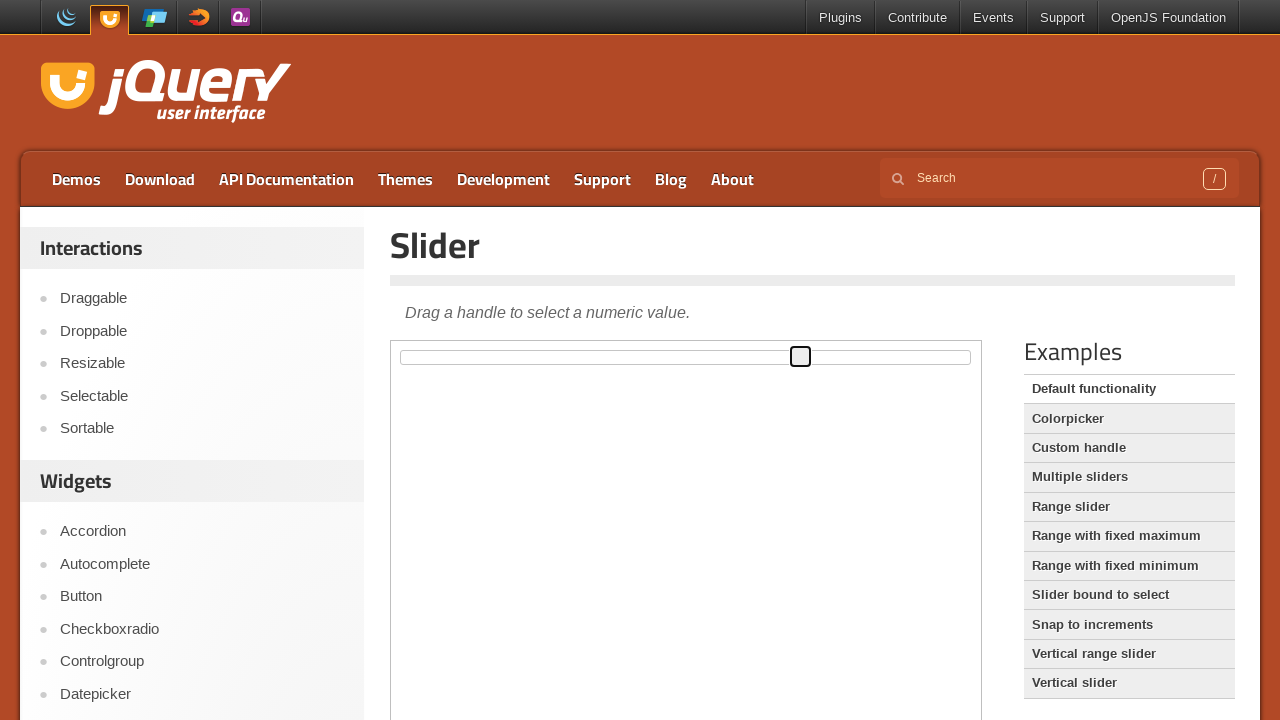

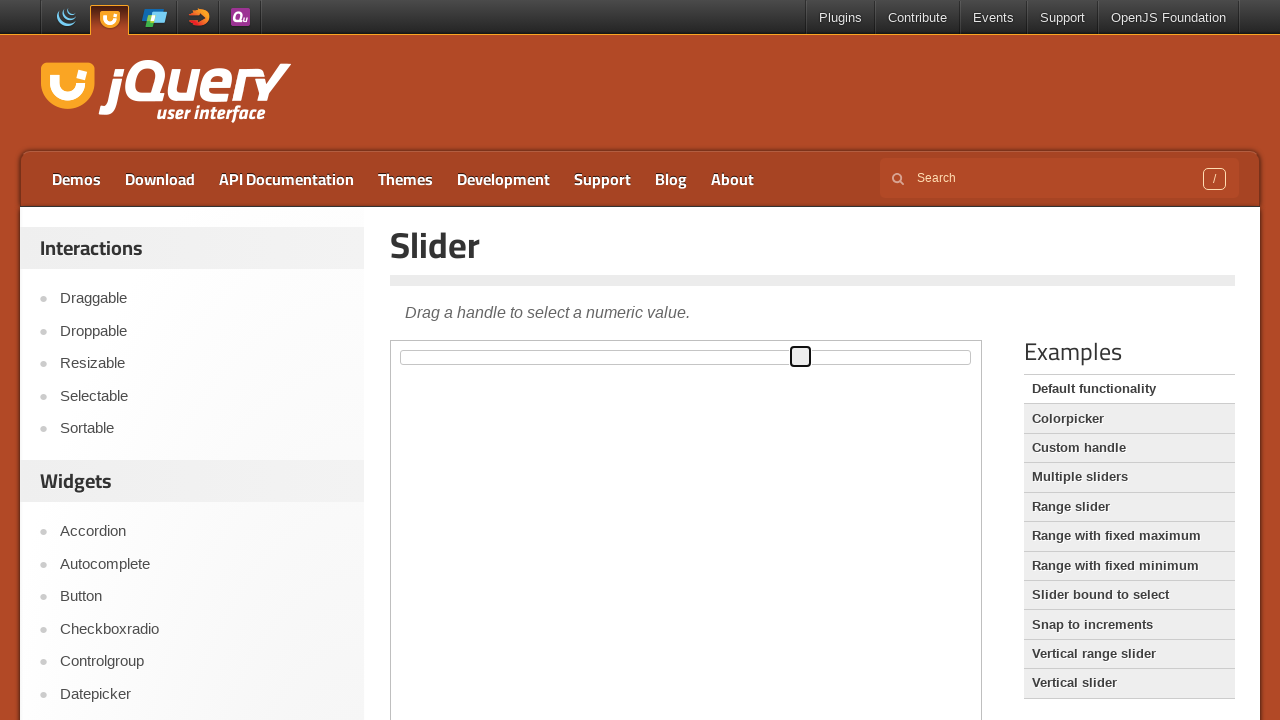